Automates YouTube search functionality by performing two consecutive searches - first for "automação+selenium", then clearing and searching for "curso+python"

Starting URL: https://www.youtube.com

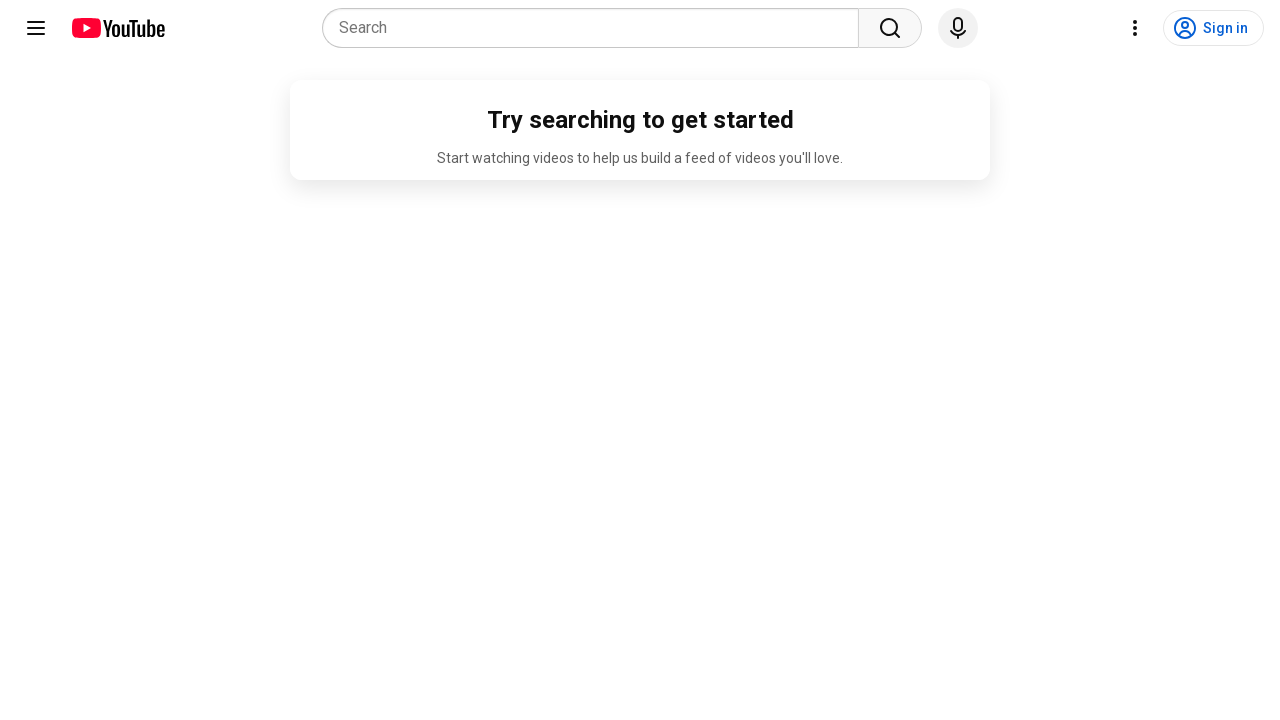

Search box element is available
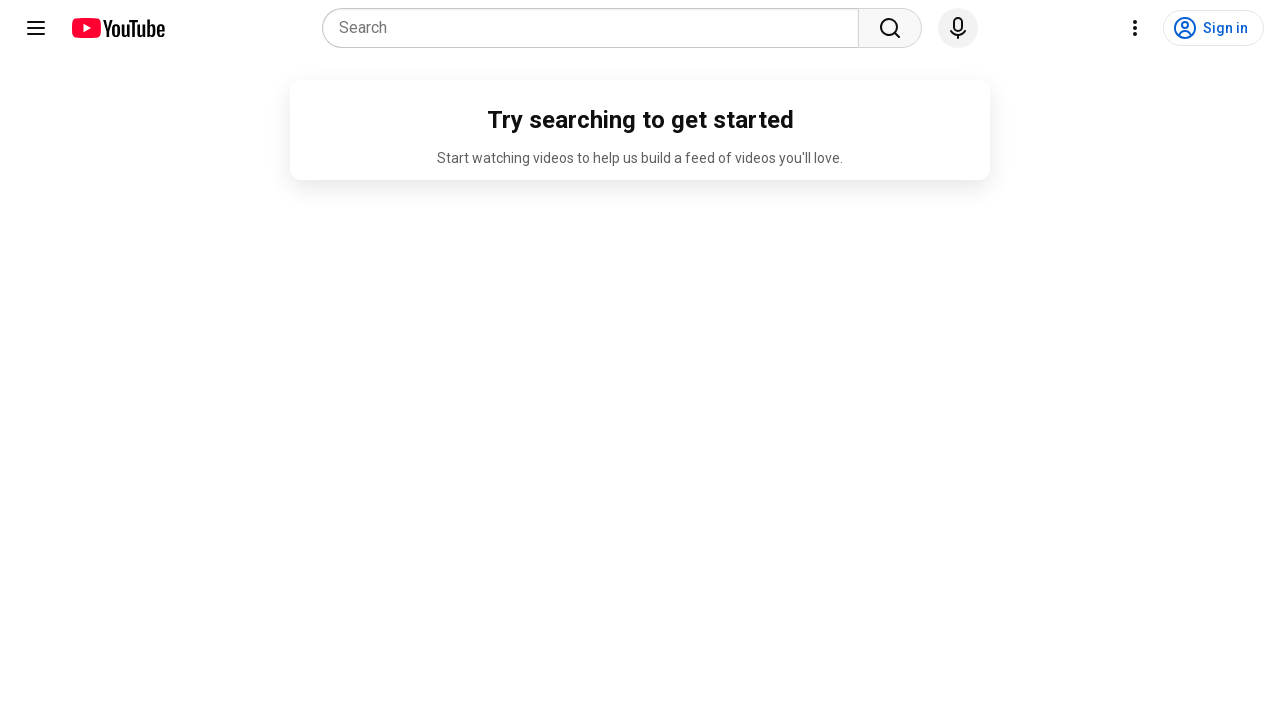

Search button element is available
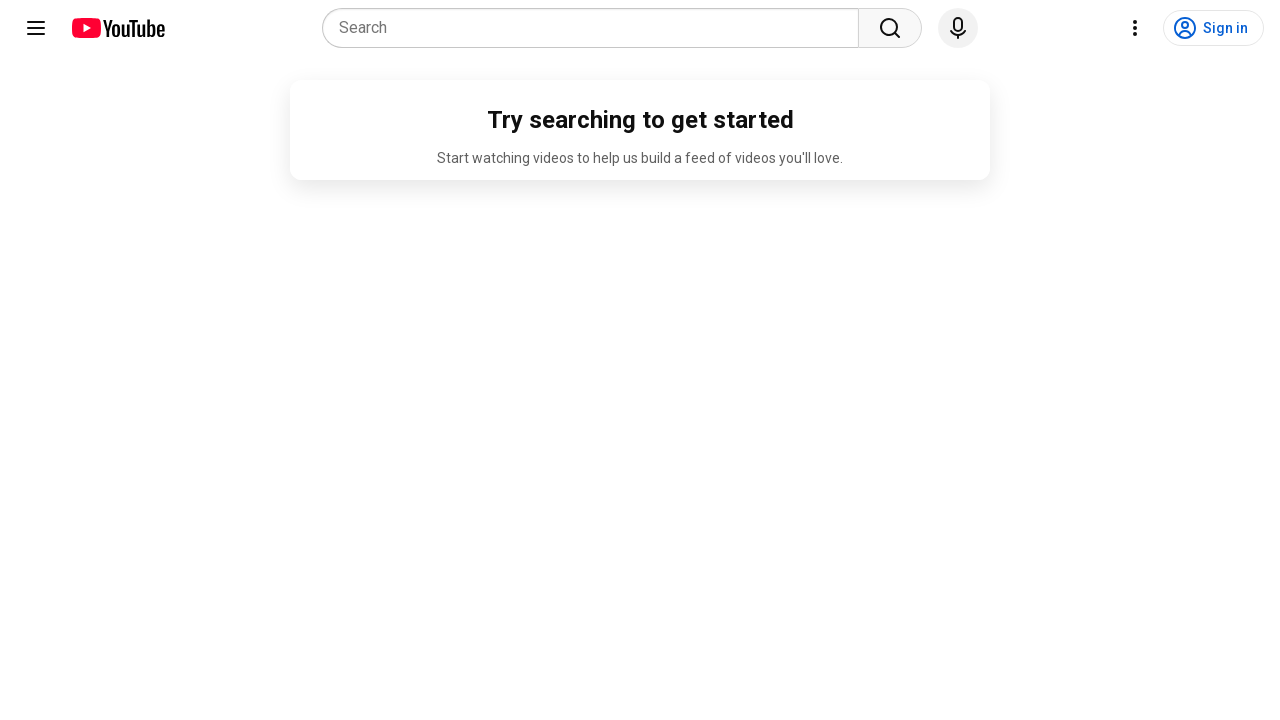

Filled search box with 'automação+selenium'
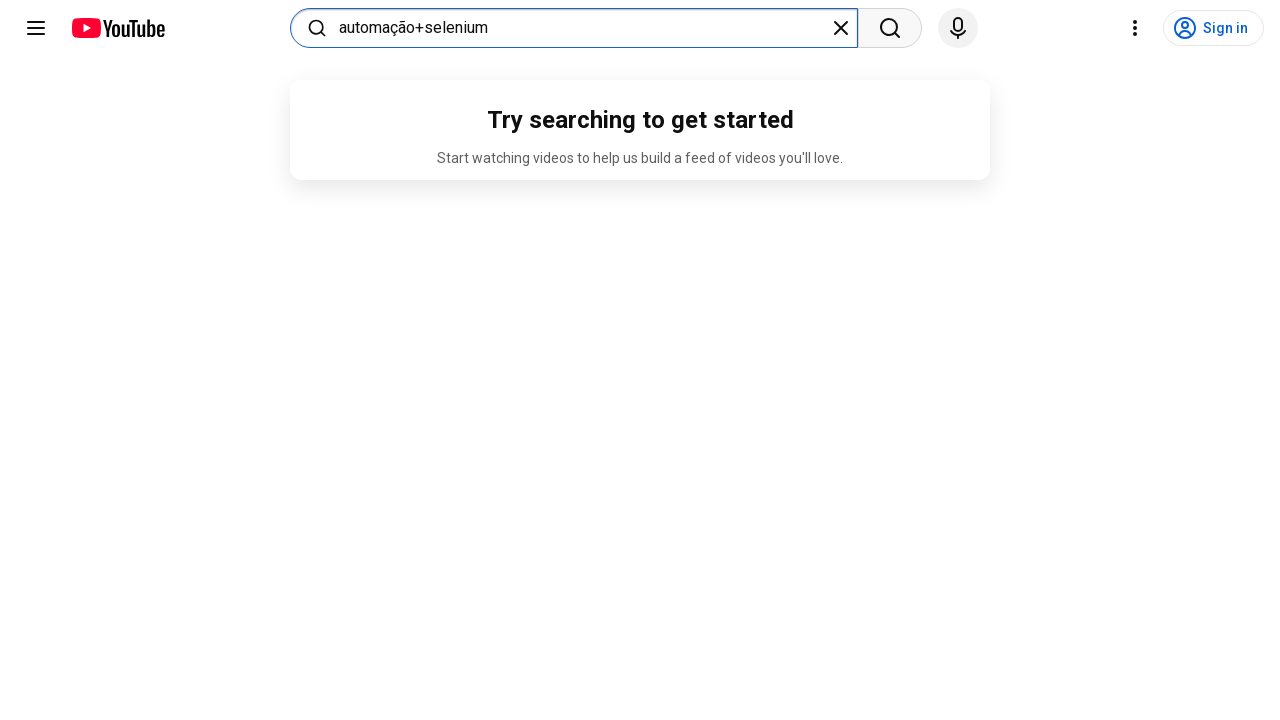

Clicked search button to perform first search
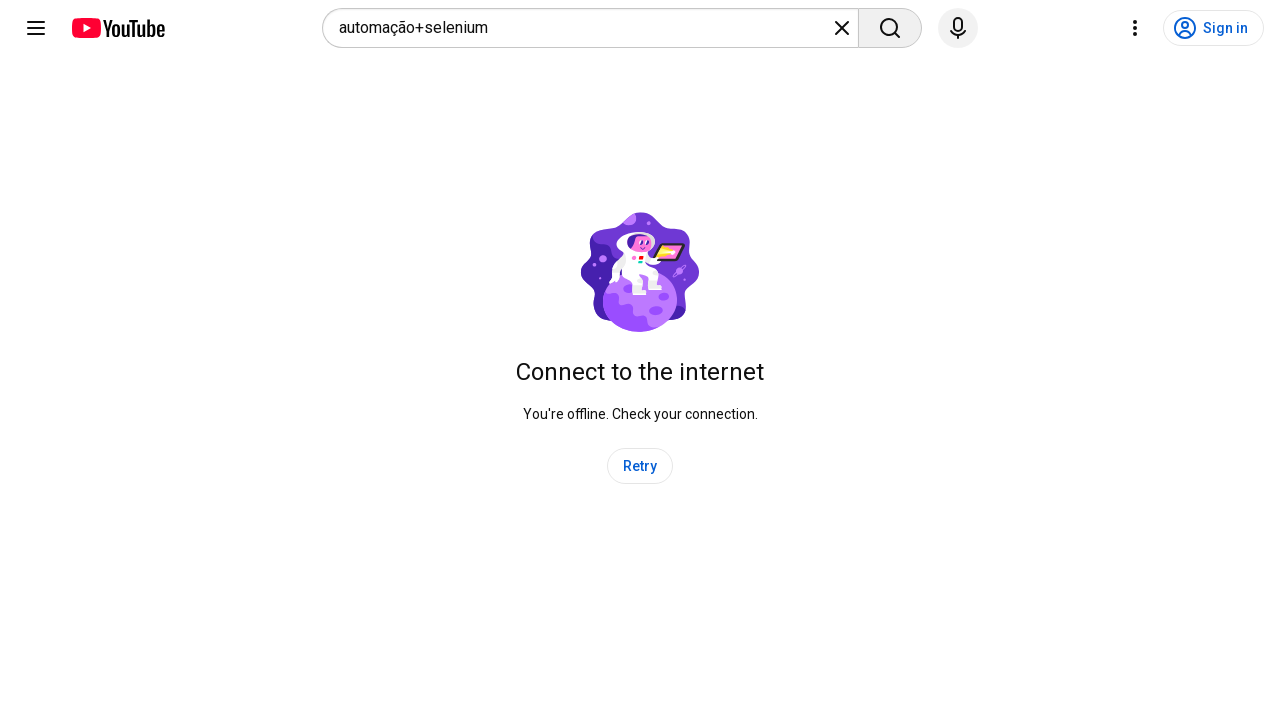

Waited 2 seconds for search results to load
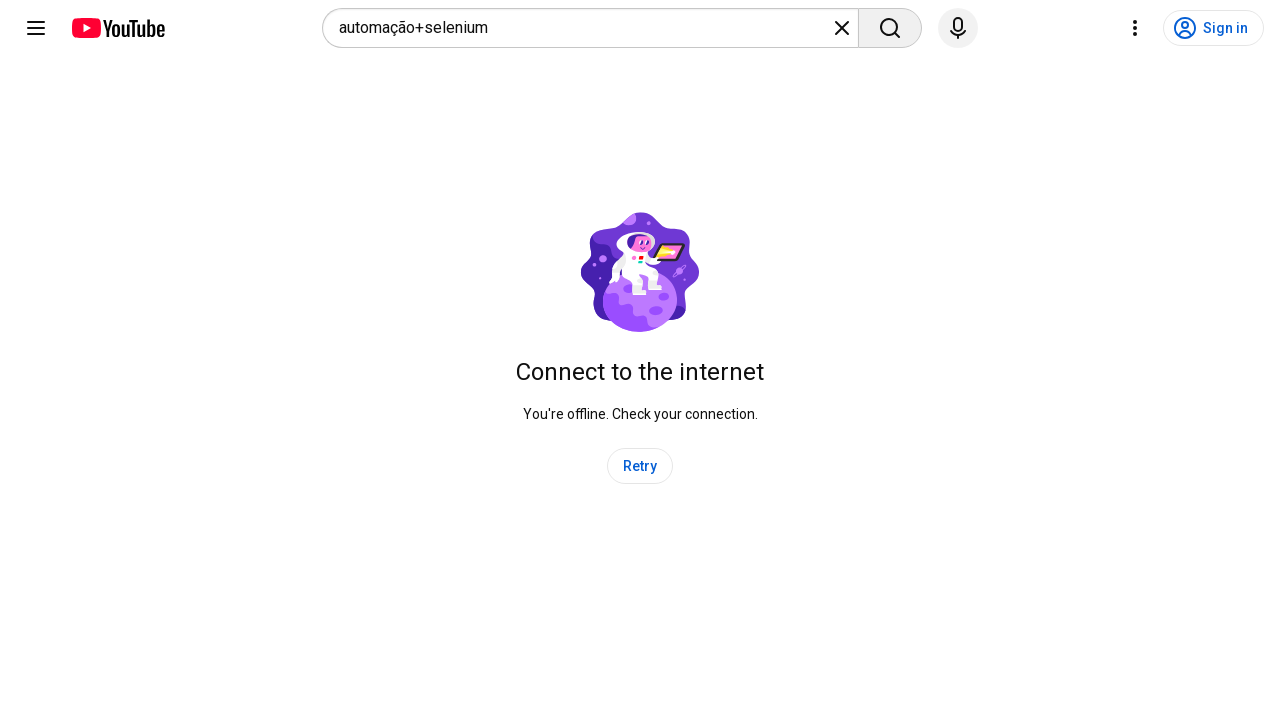

Cleared search box on .ytSearchboxComponentInput
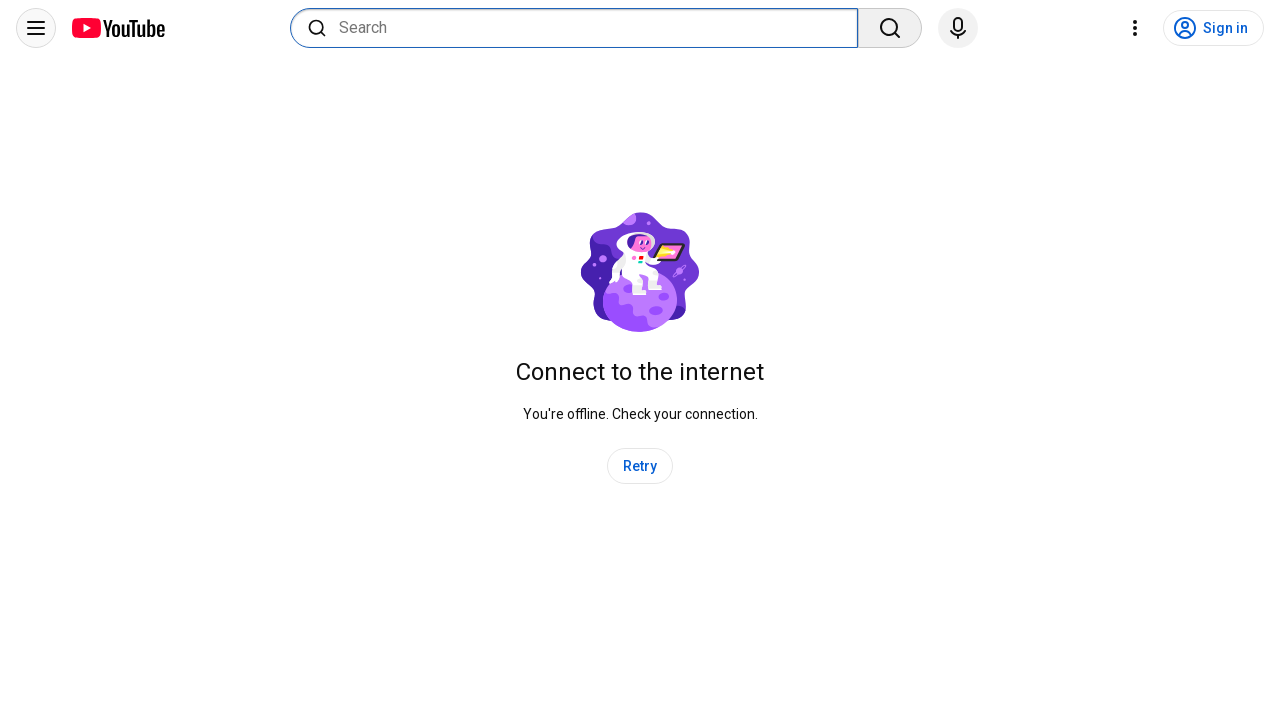

Filled search box with 'curso+python' on .ytSearchboxComponentInput
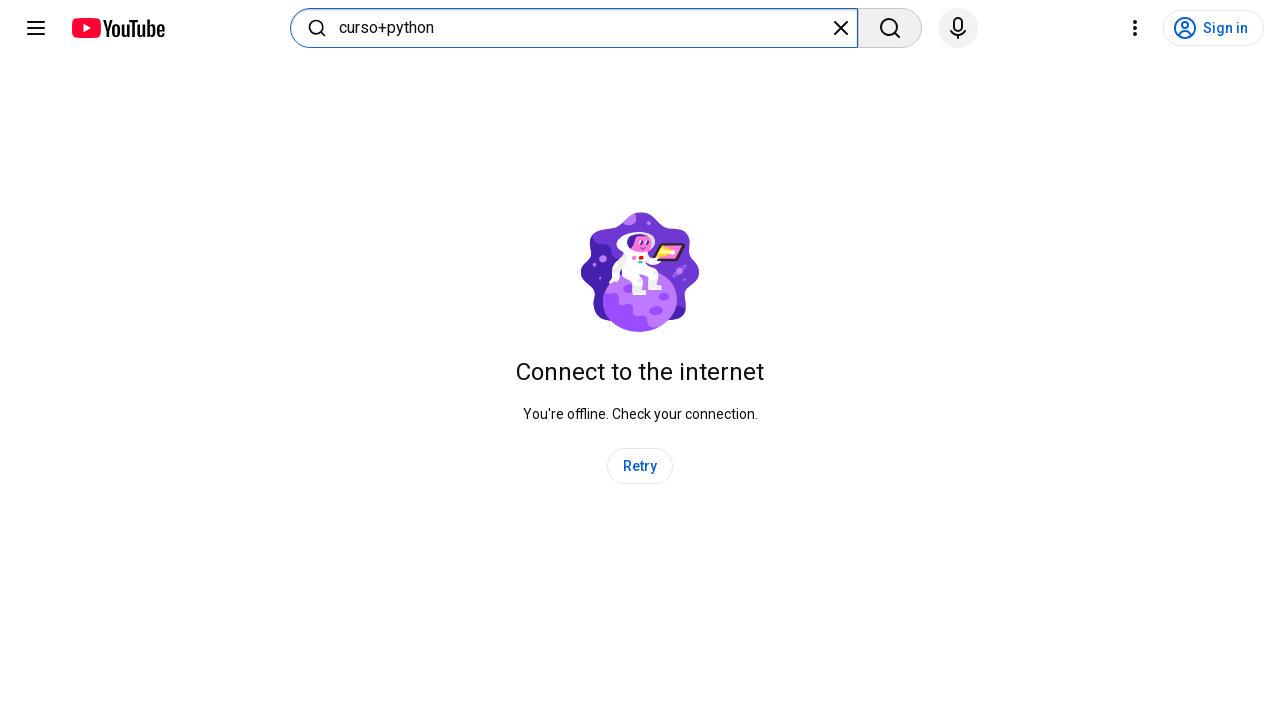

Clicked search button to perform second search at (890, 28) on .ytSearchboxComponentSearchButton
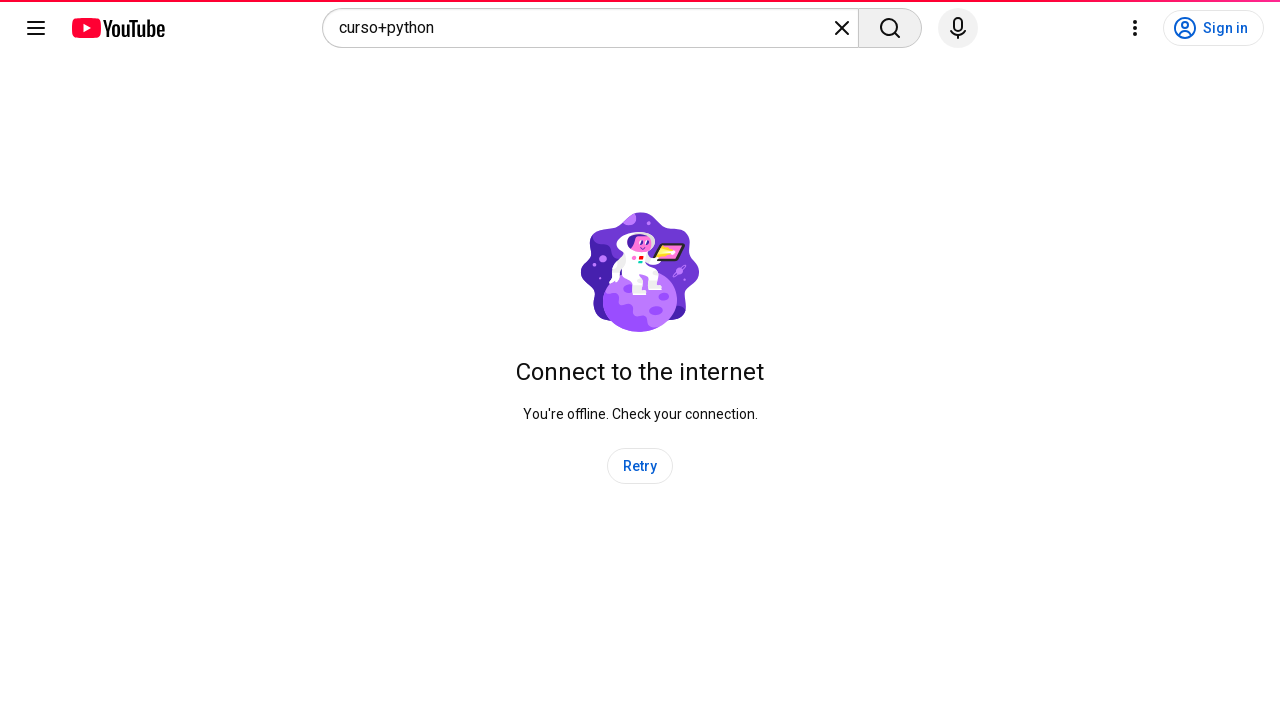

Waited 2 seconds for second search results to load
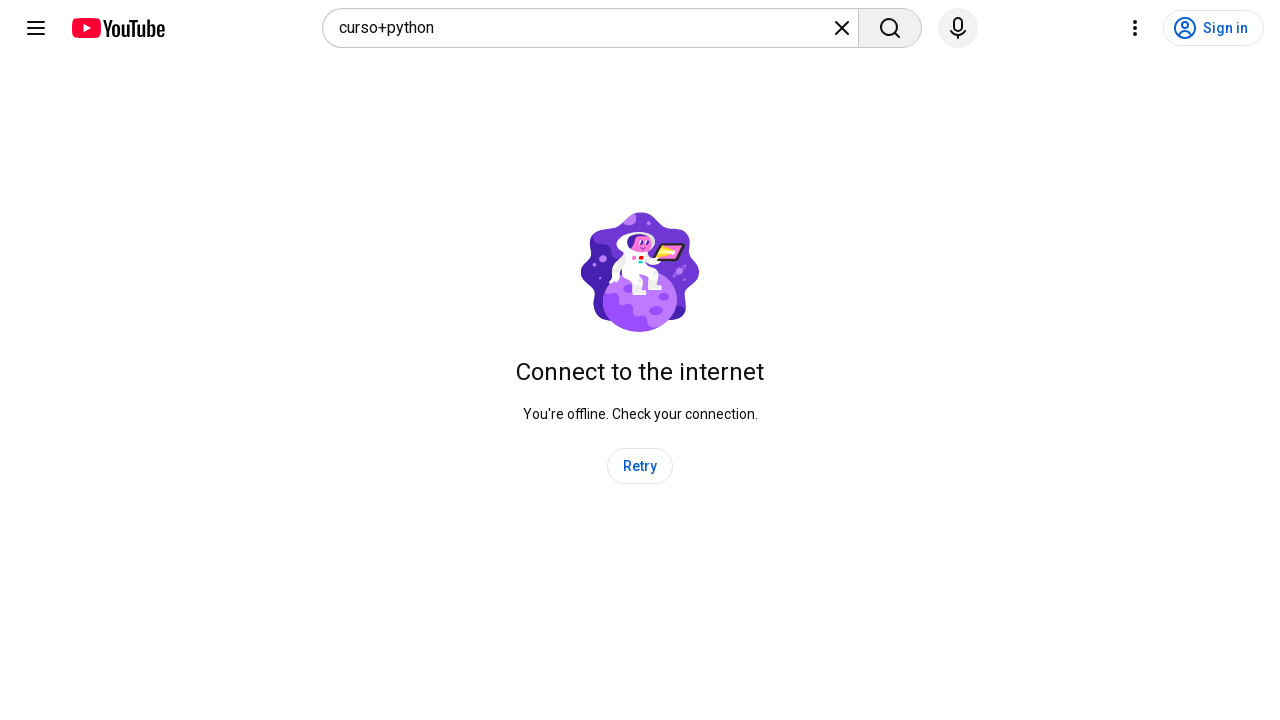

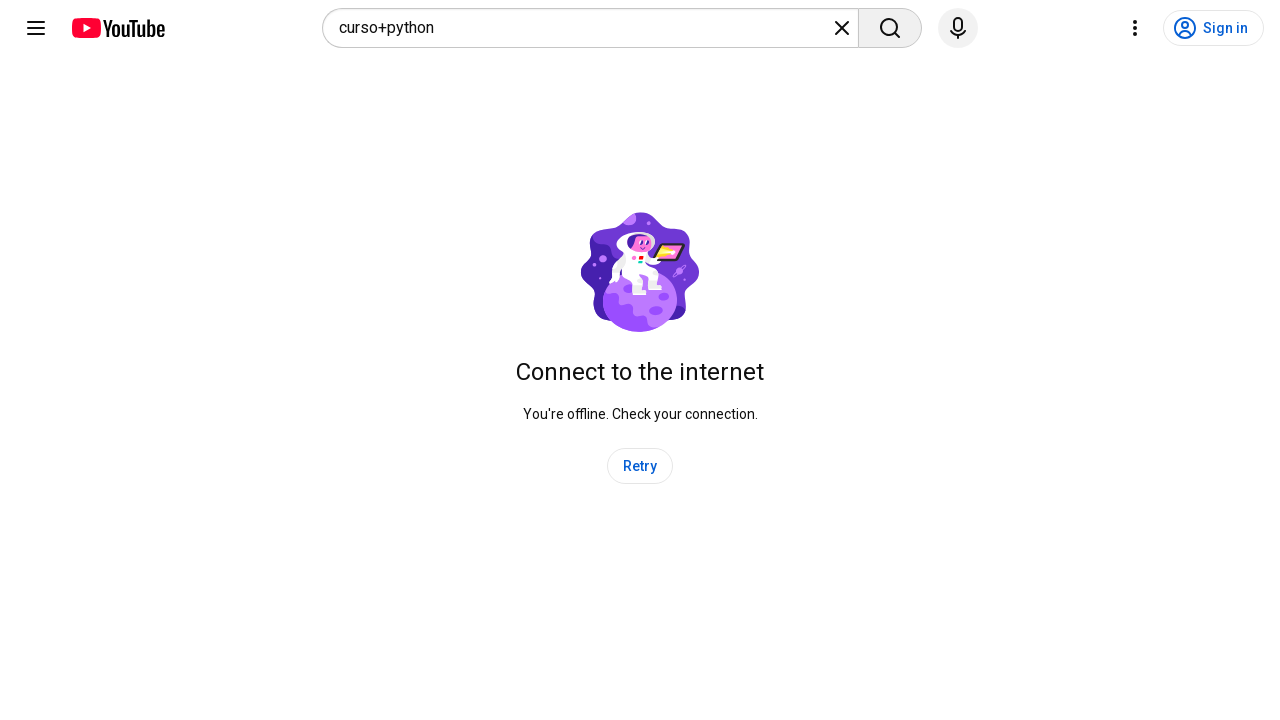